Tests infinite scroll functionality on Eventbrite by scrolling through the page in viewport-sized chunks to load all event cards.

Starting URL: https://www.eventbrite.com/b/fl--miami/business/startups-and-small-business/

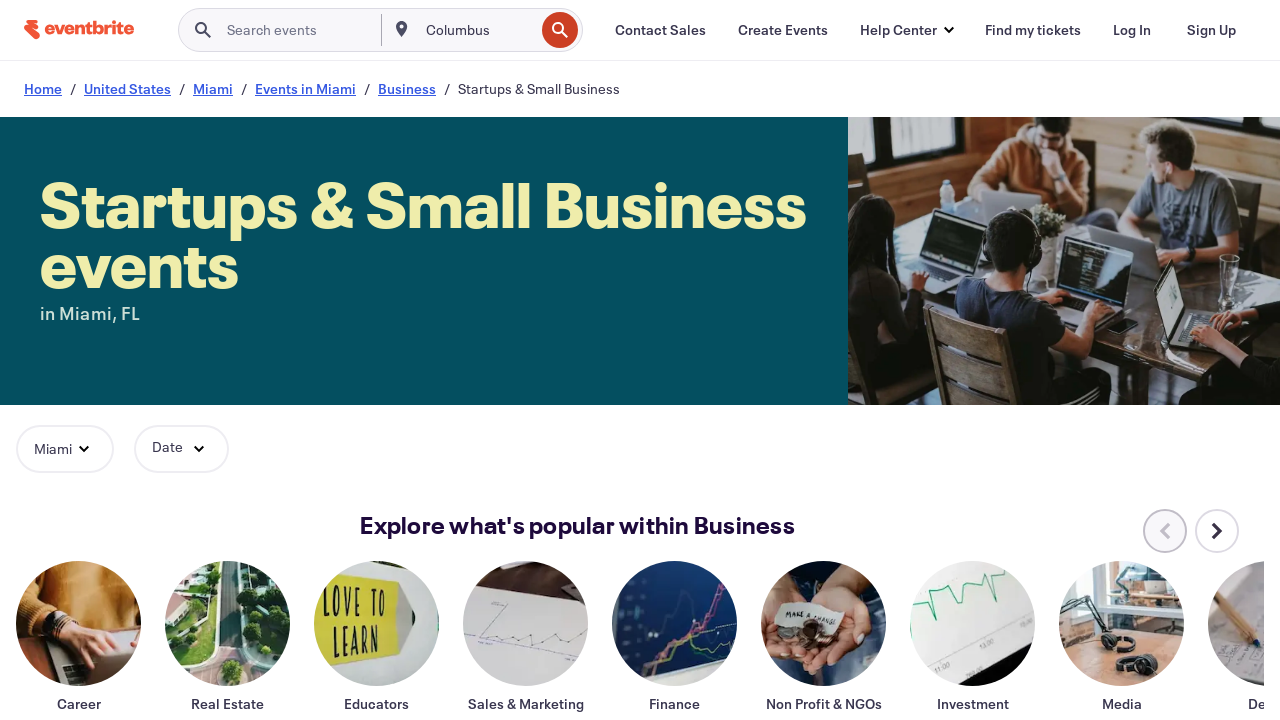

Waited 10 seconds for initial page content to load
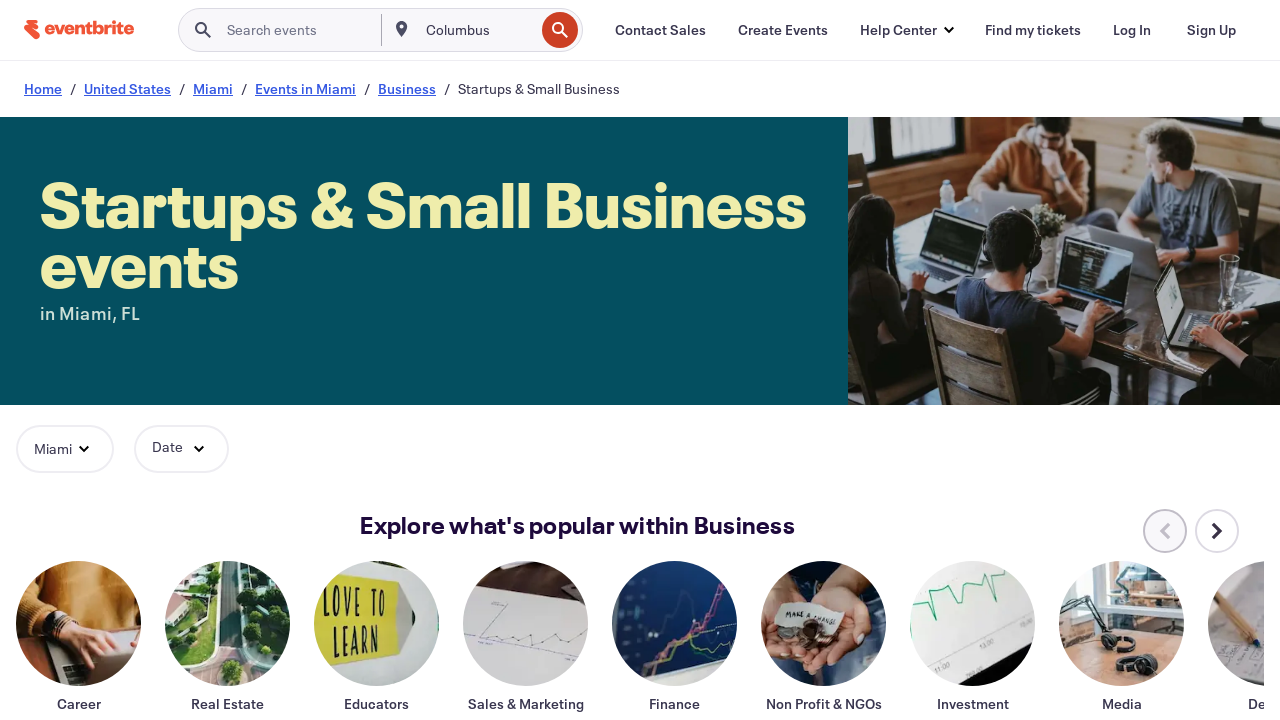

Calculated viewport height (720px) and scroll step size (576.0px)
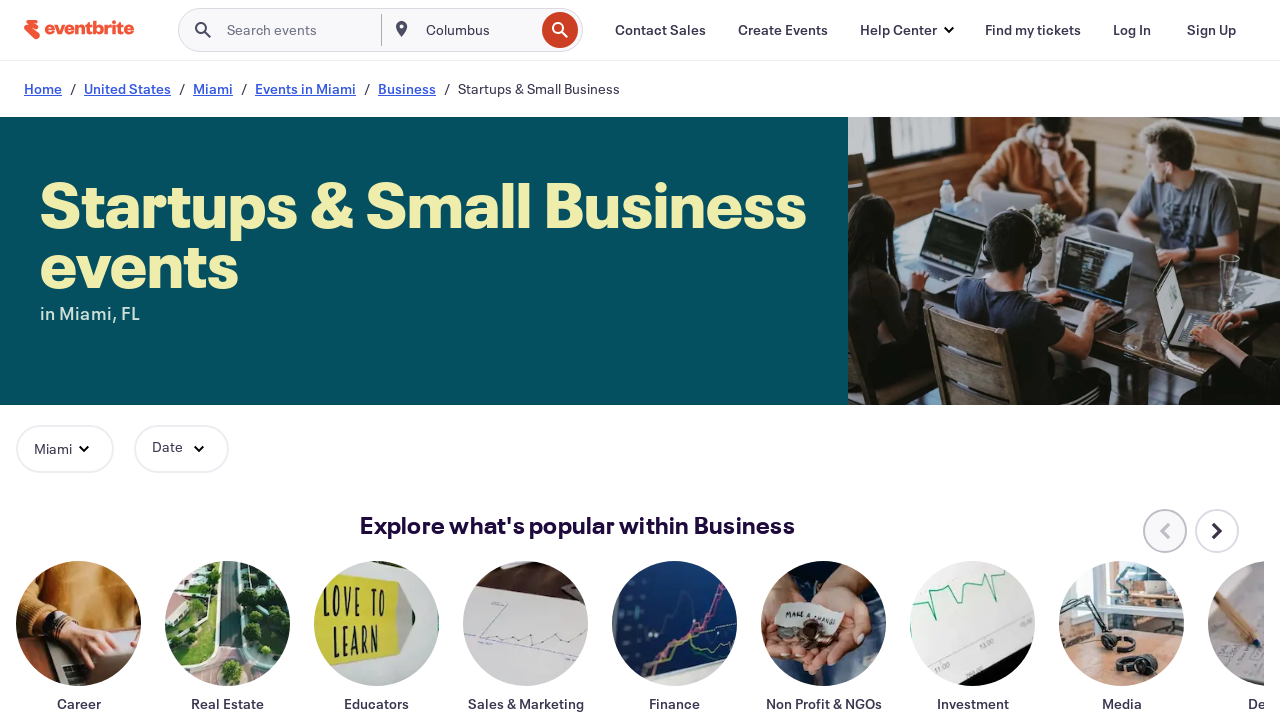

Evaluated initial scroll height: 6888px
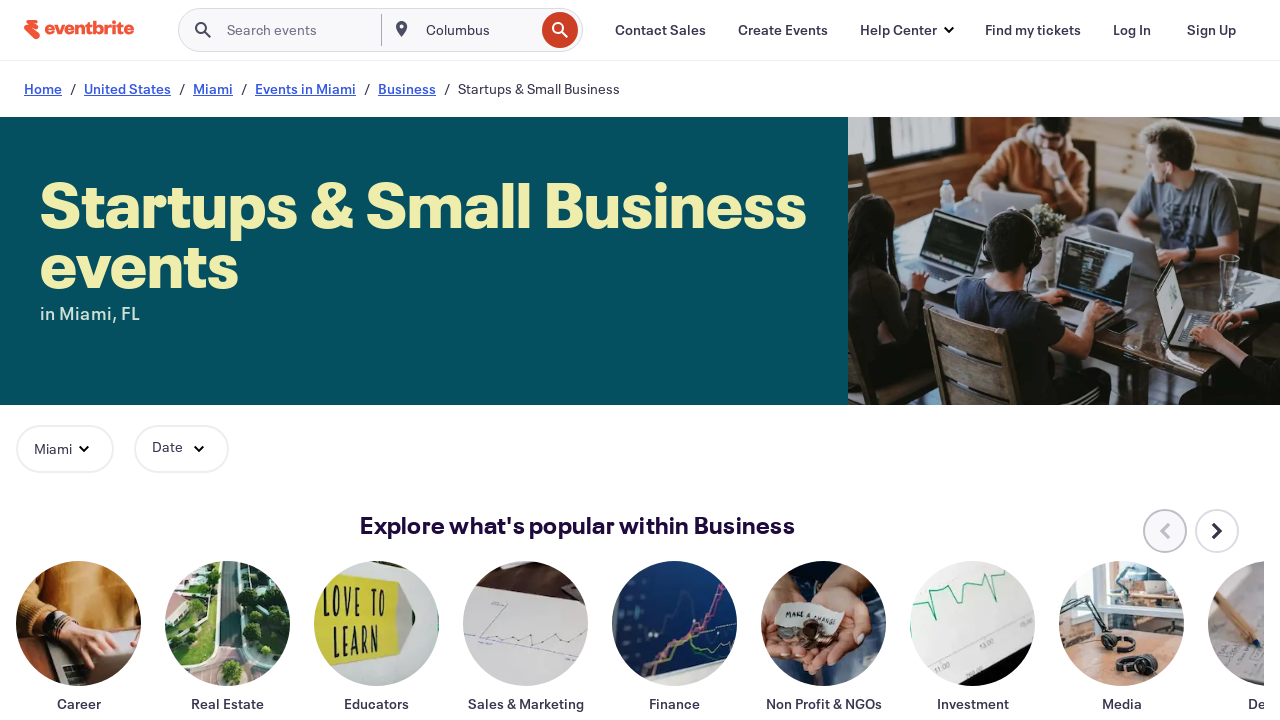

Scrolled down by 576.0px
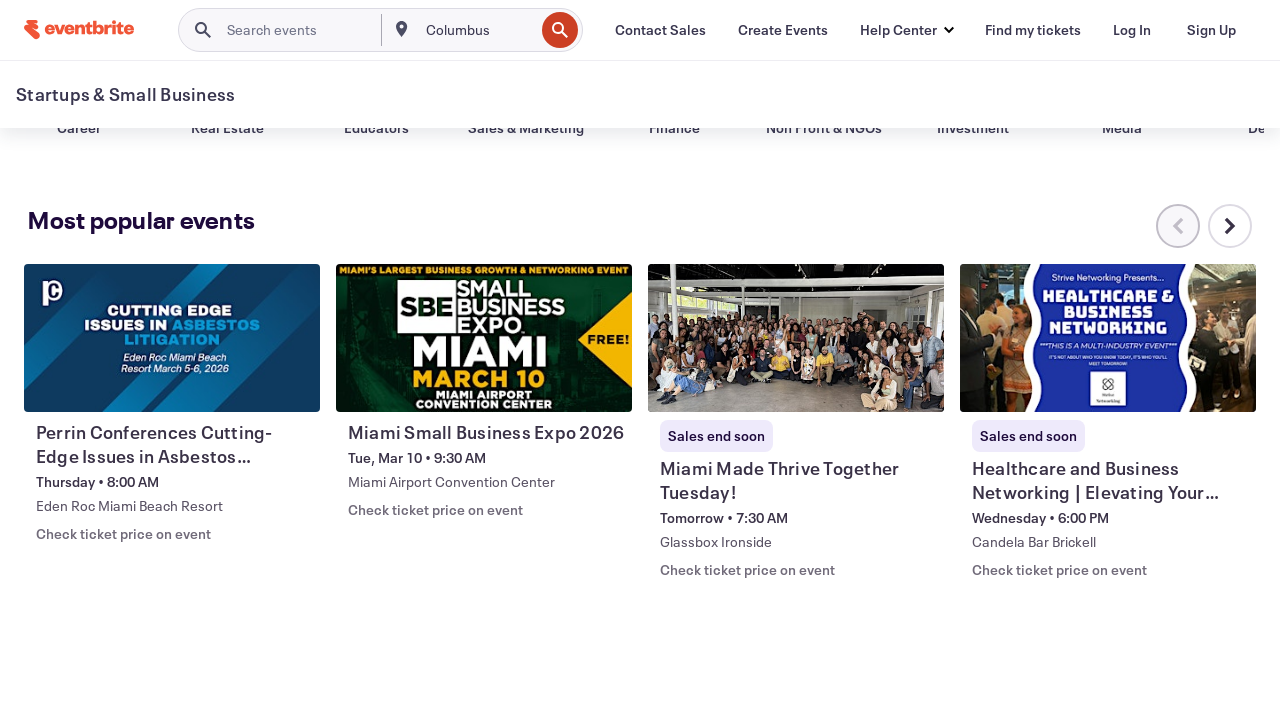

Waited 3 seconds for new event cards to load
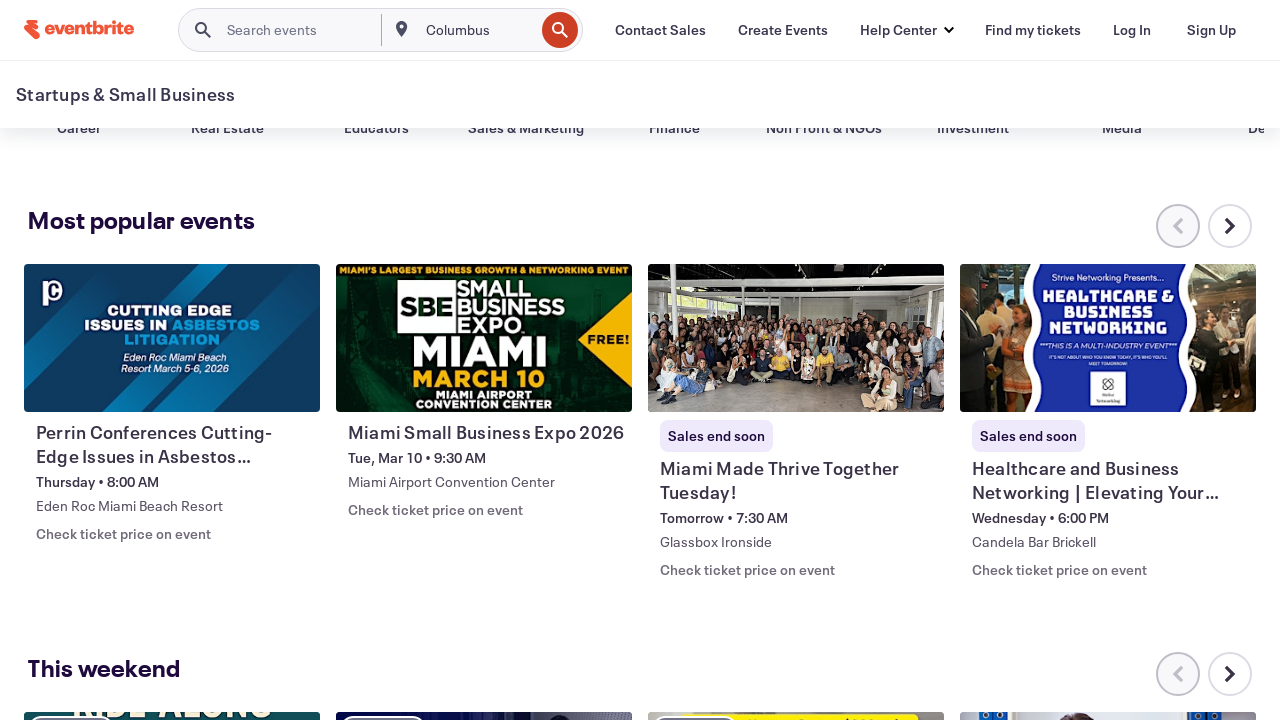

Evaluated new scroll height: 6500px
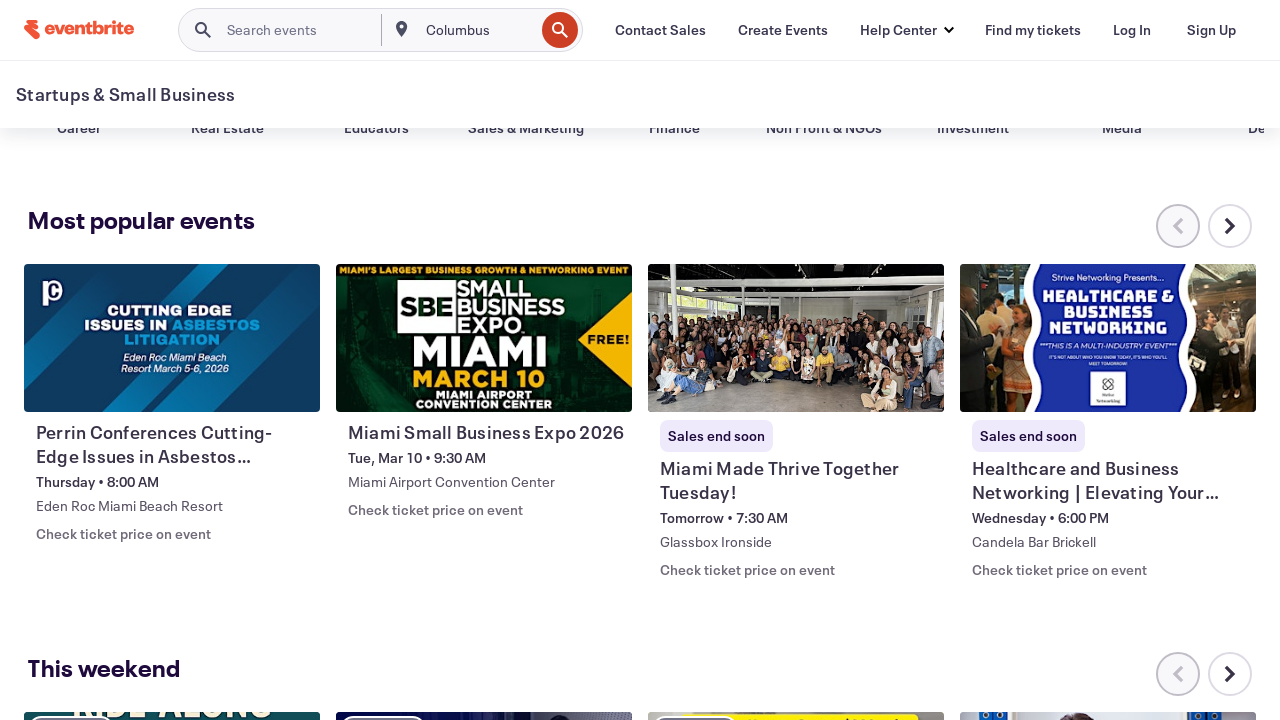

Evaluated initial scroll height: 6500px
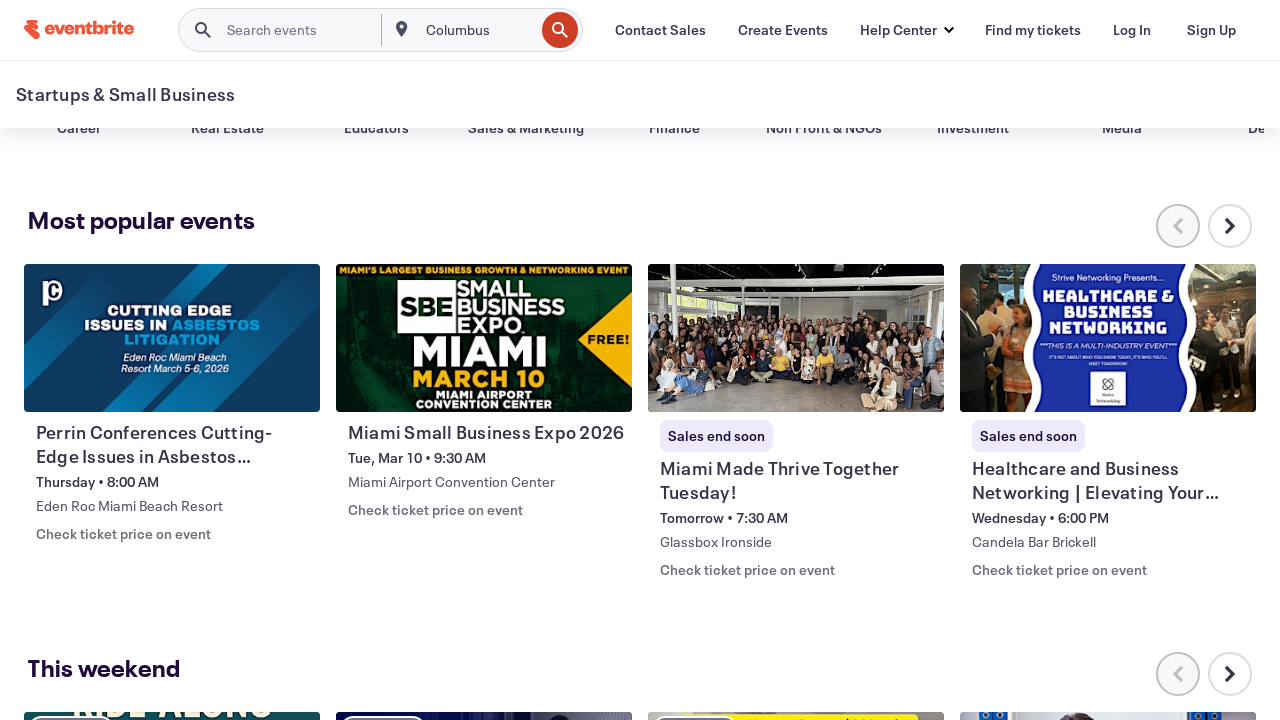

Scrolled down by 576.0px
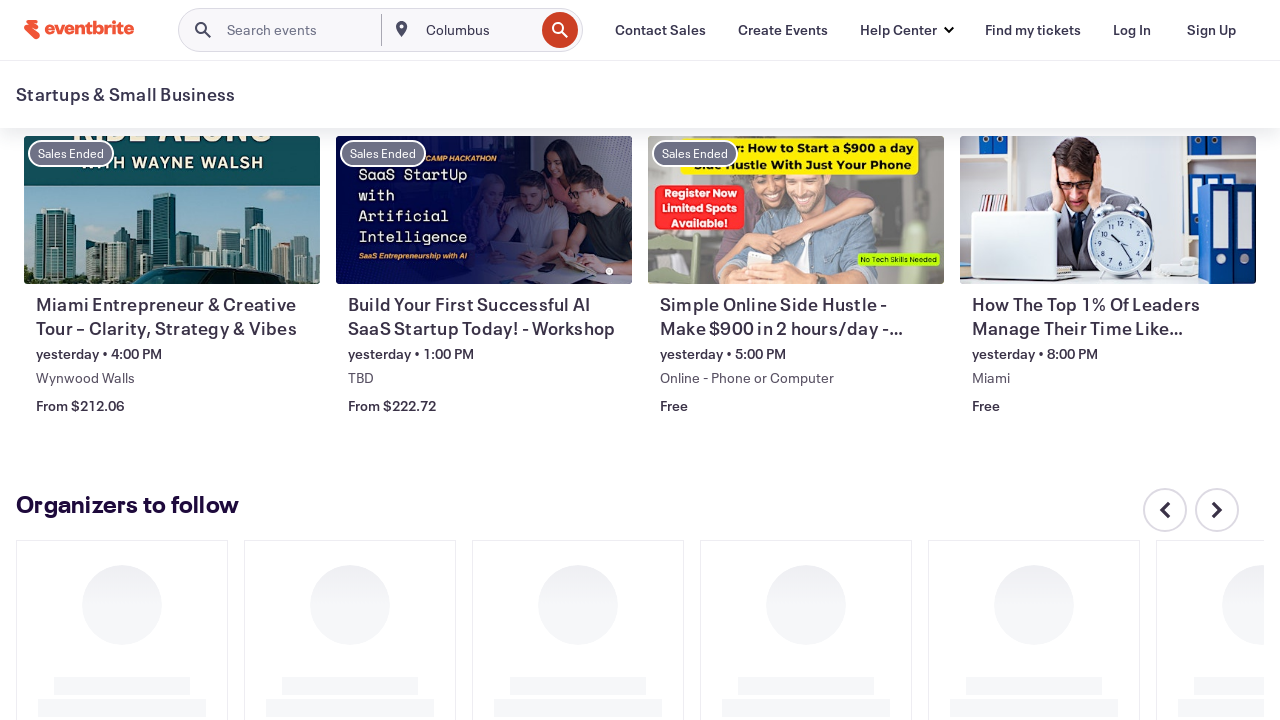

Waited 3 seconds for new event cards to load
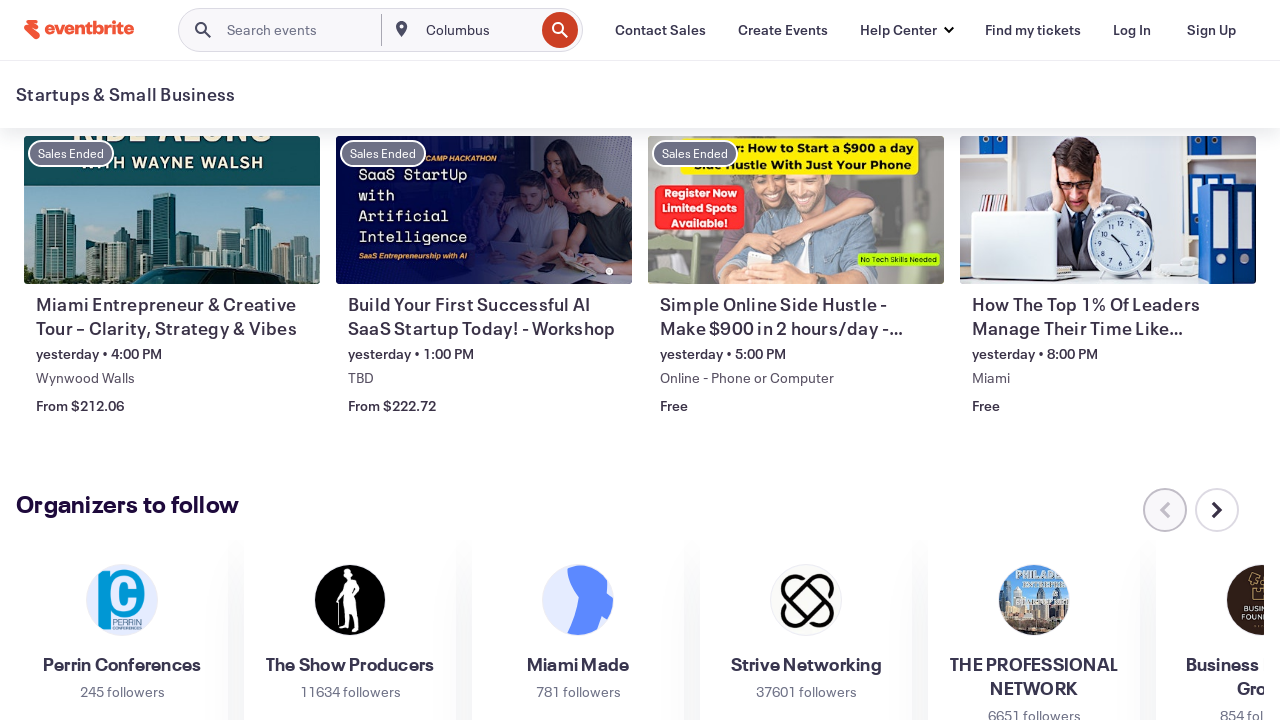

Evaluated new scroll height: 6192px
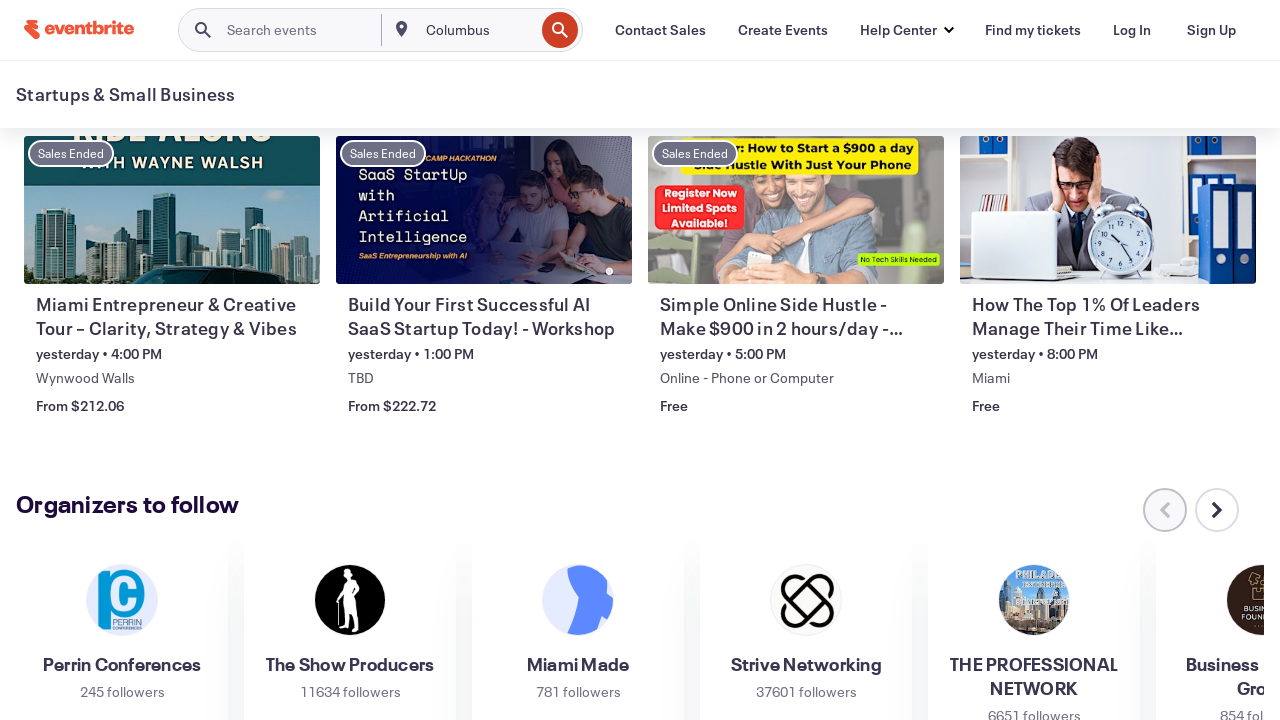

Evaluated initial scroll height: 6192px
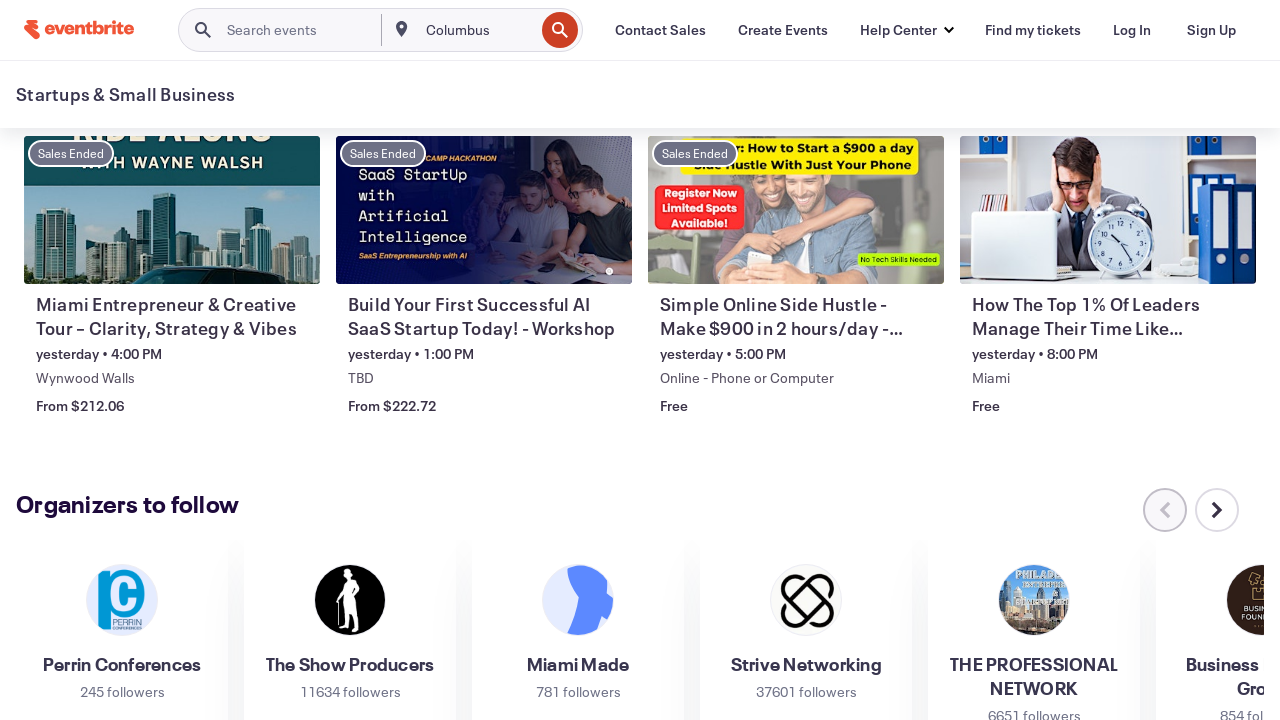

Scrolled down by 576.0px
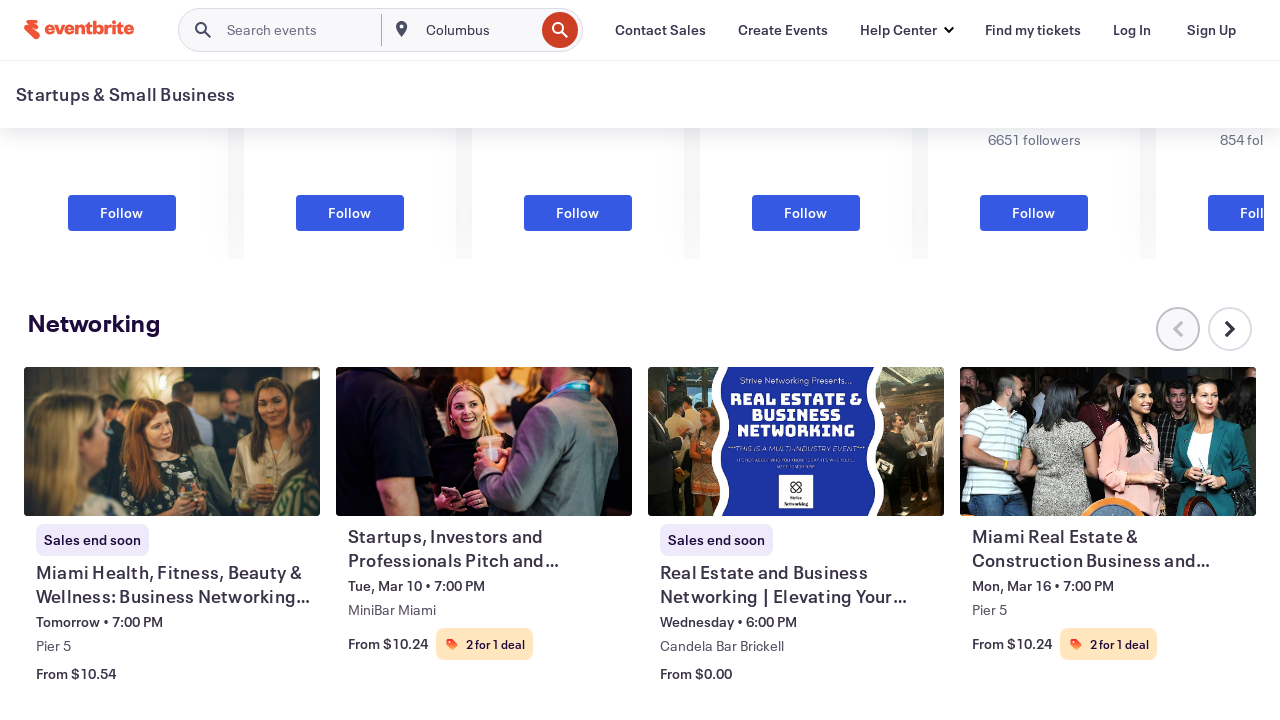

Waited 3 seconds for new event cards to load
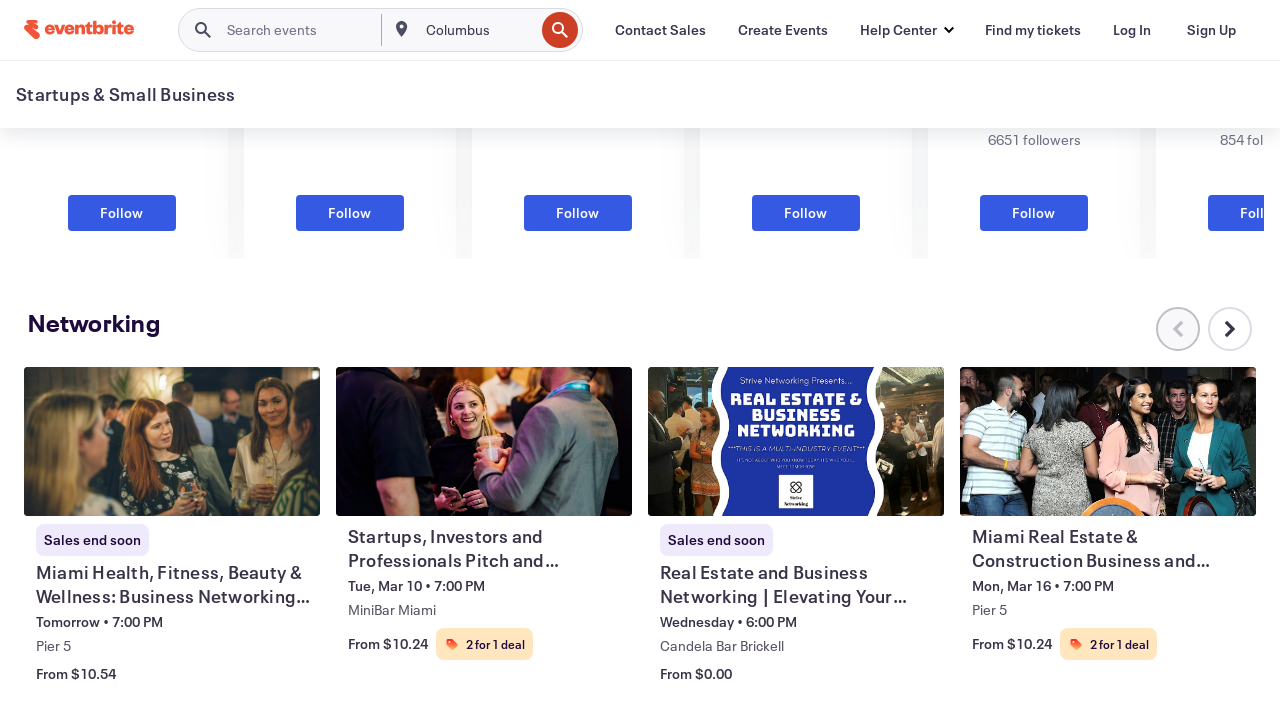

Evaluated new scroll height: 6192px
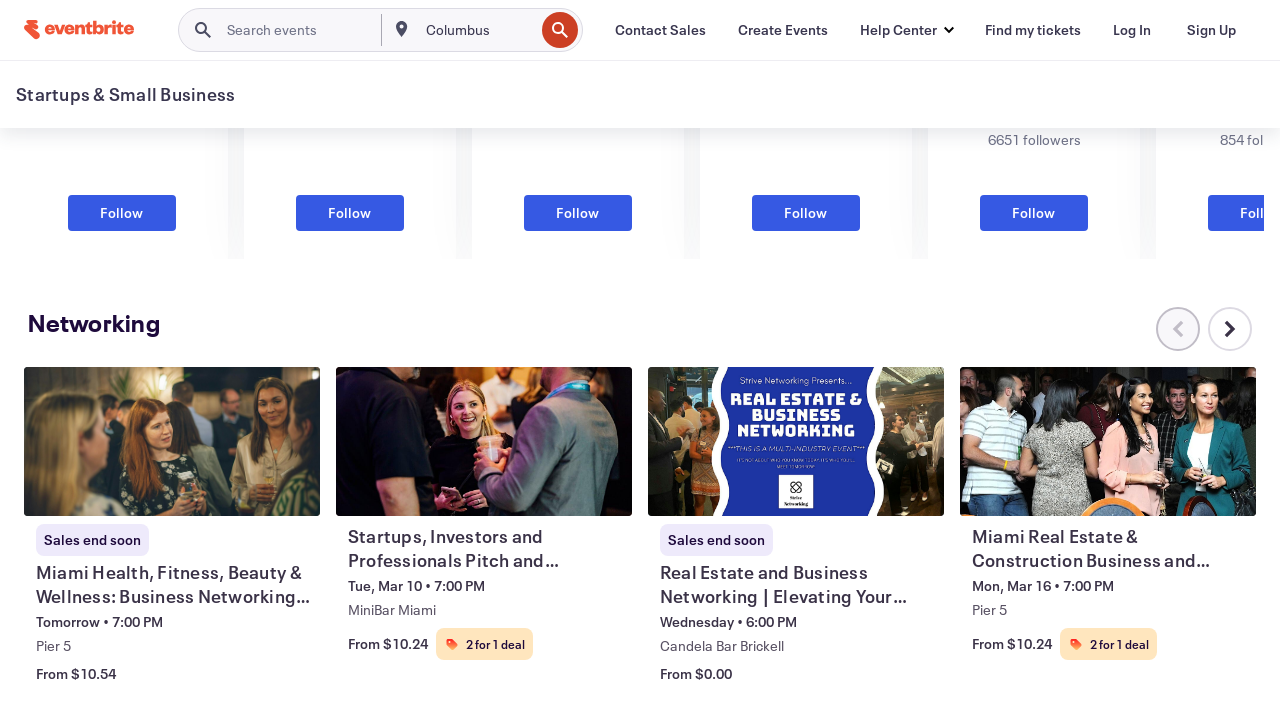

No new content loaded; scrolled to absolute bottom of page
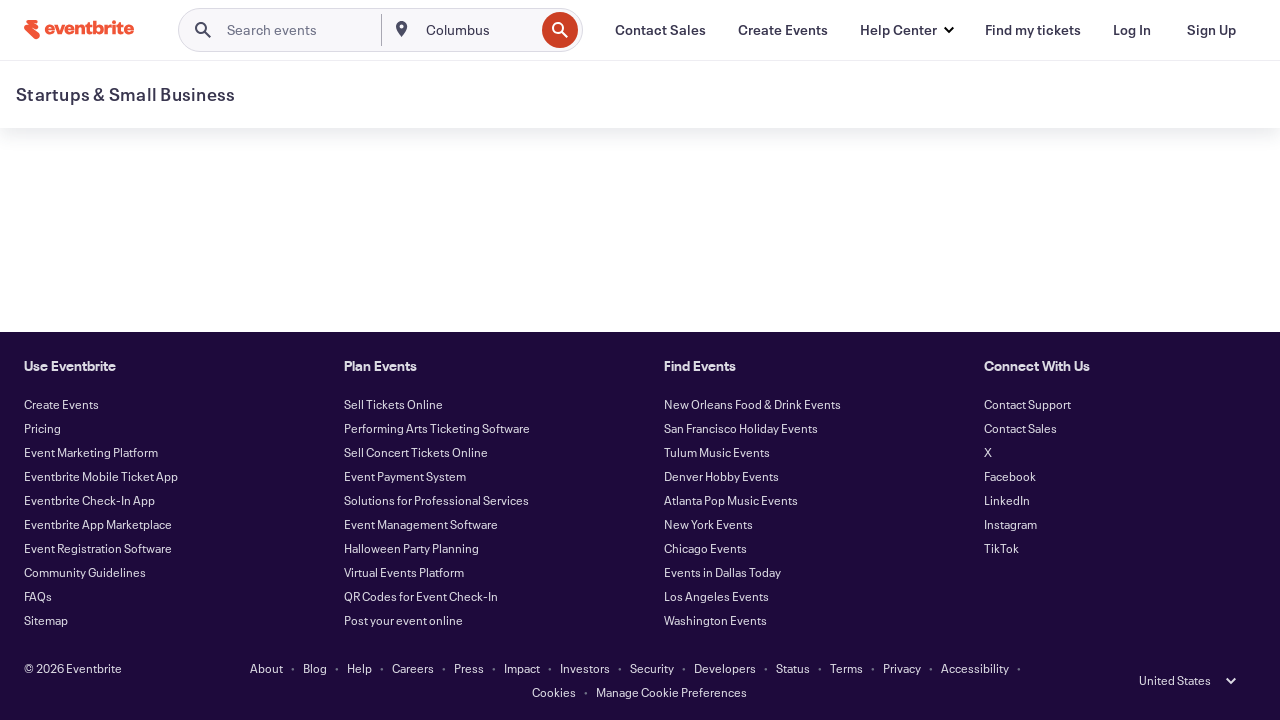

Waited 3 seconds after final scroll
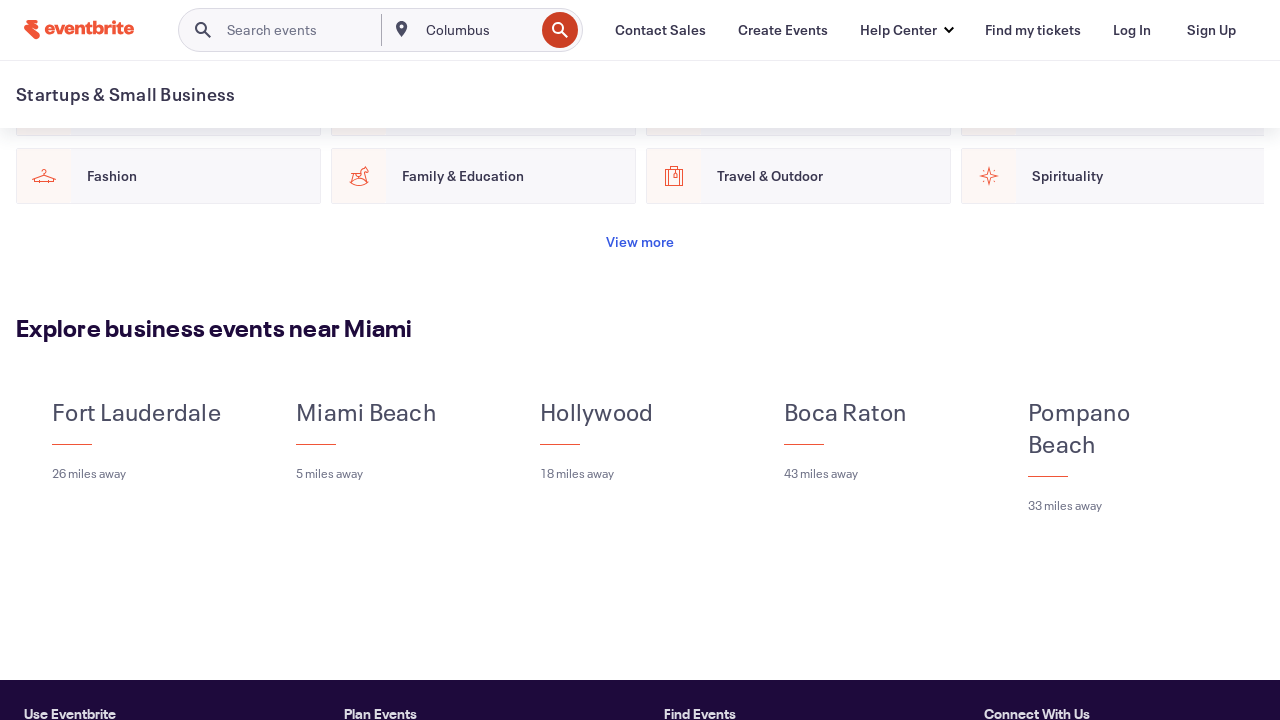

Evaluated final scroll height: 5795px
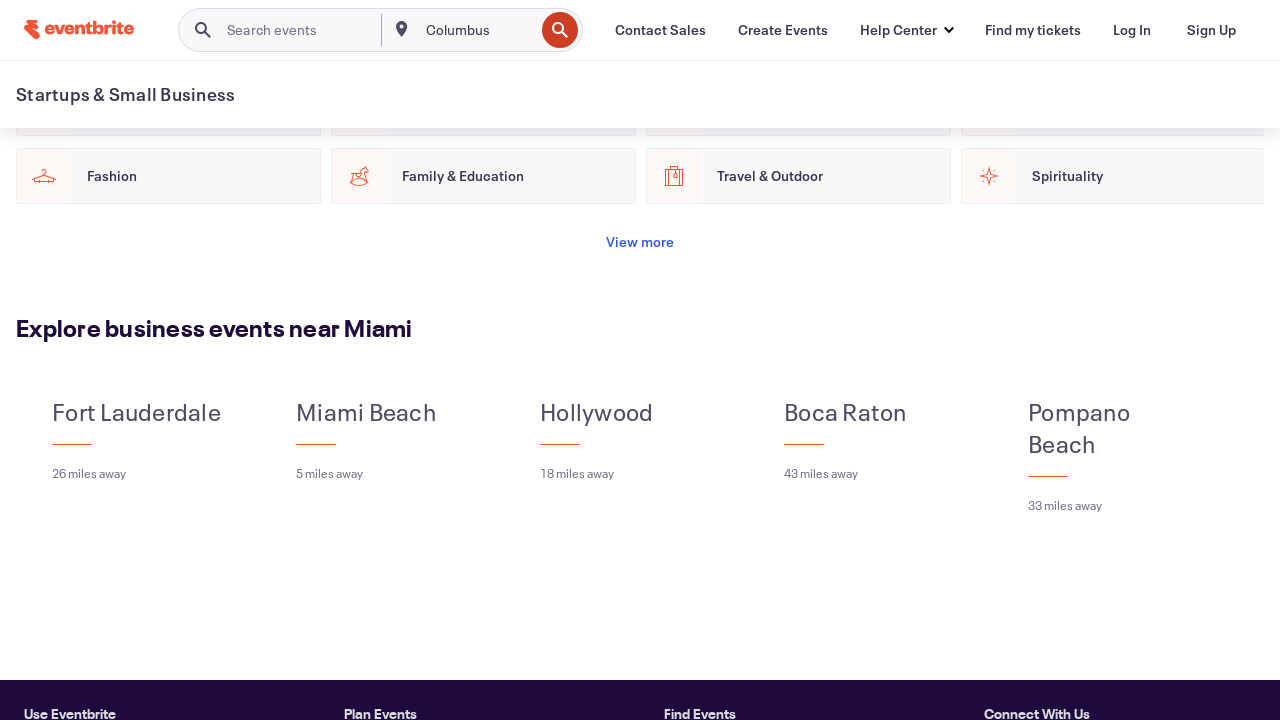

Evaluated initial scroll height: 5795px
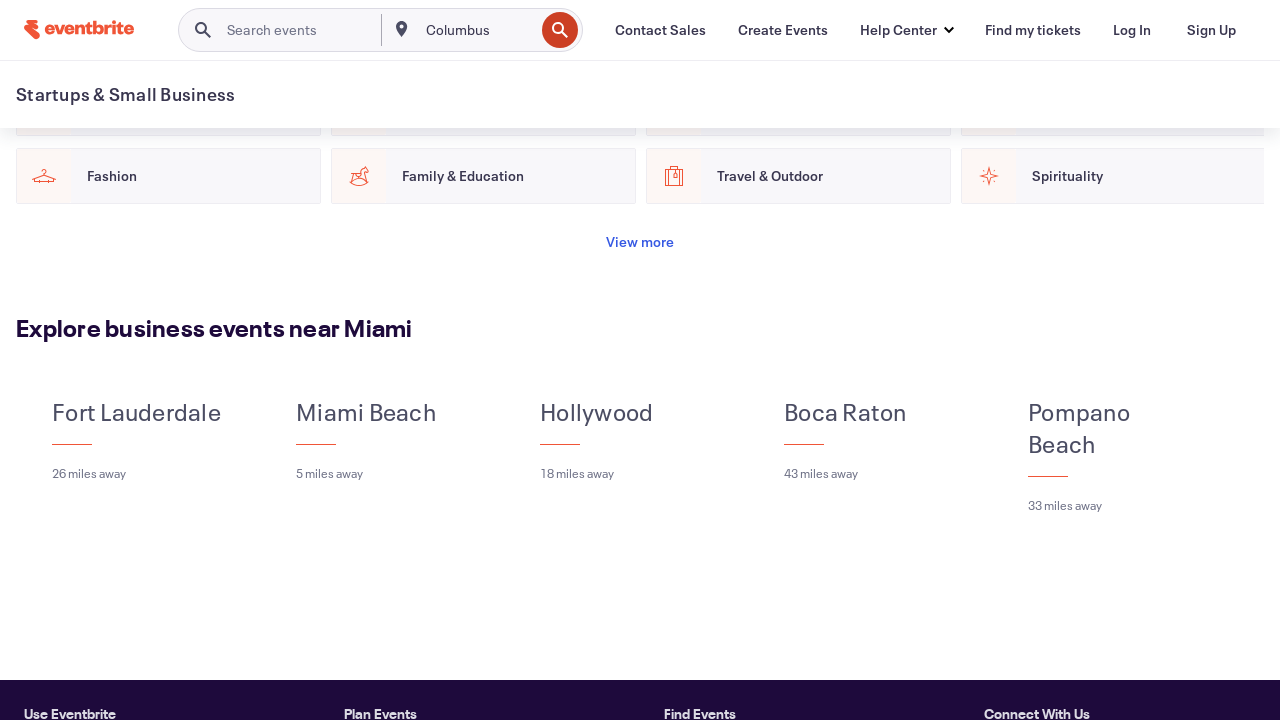

Scrolled down by 576.0px
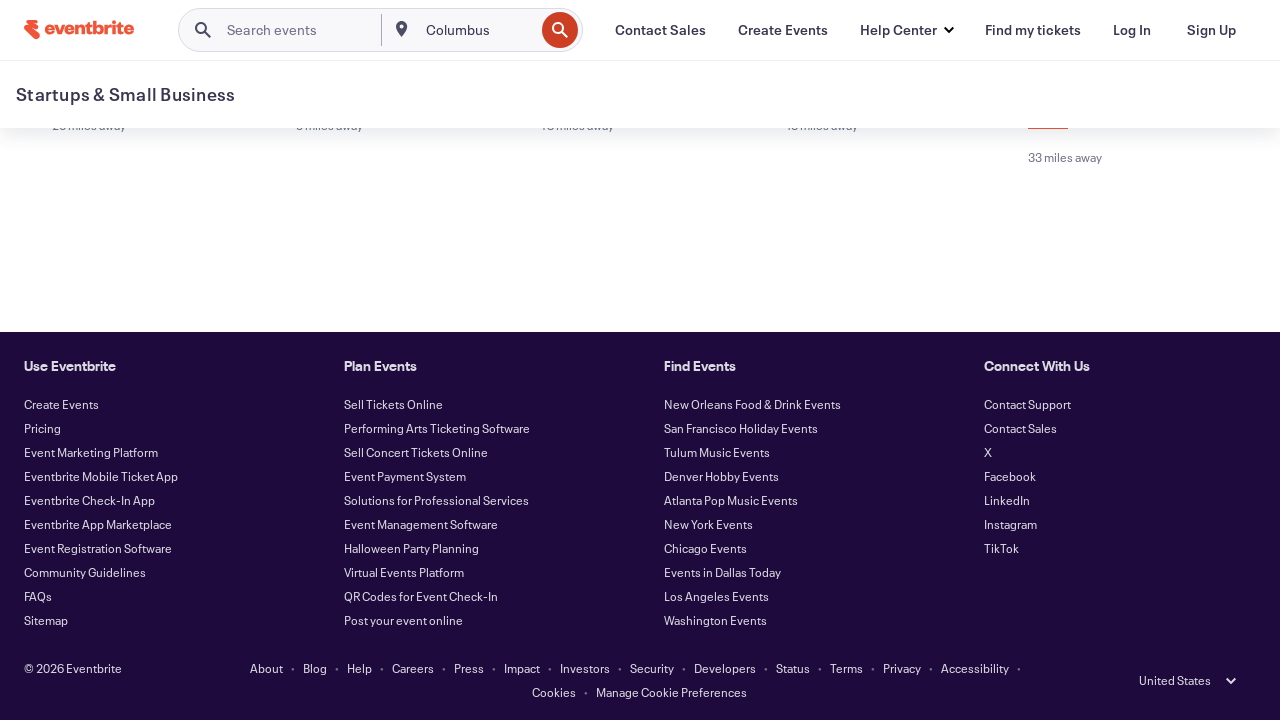

Waited 3 seconds for new event cards to load
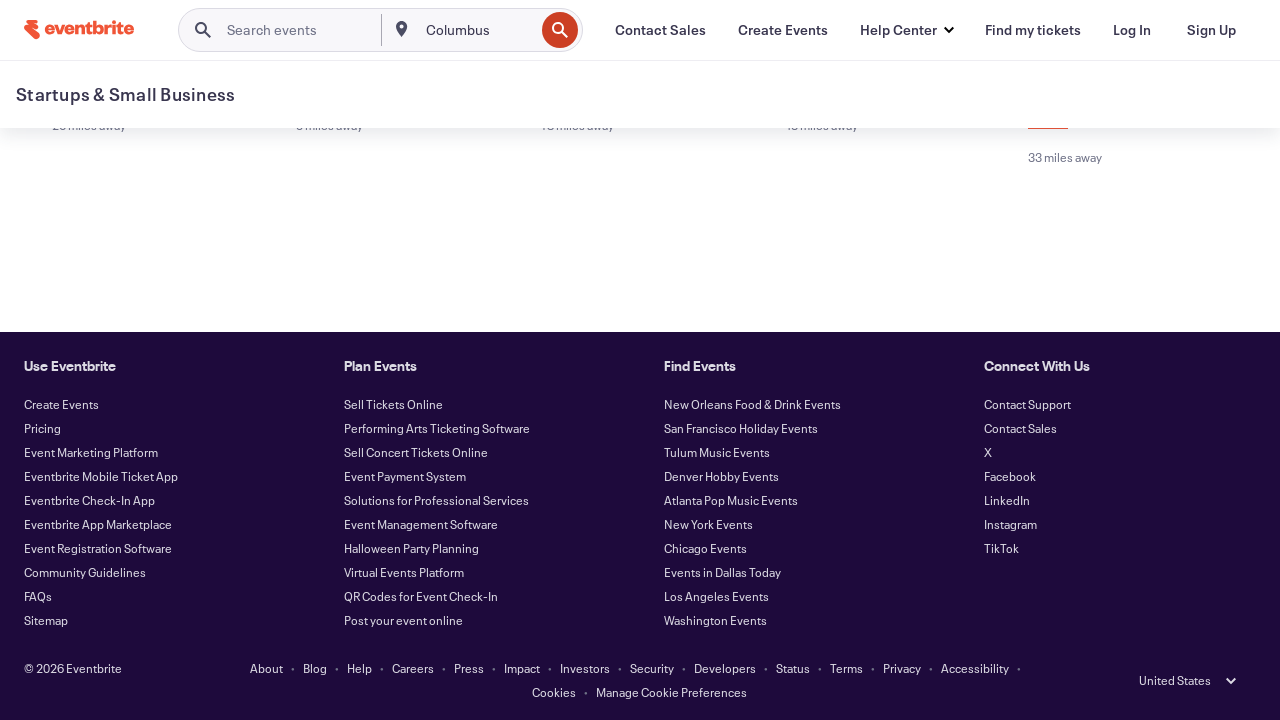

Evaluated new scroll height: 5795px
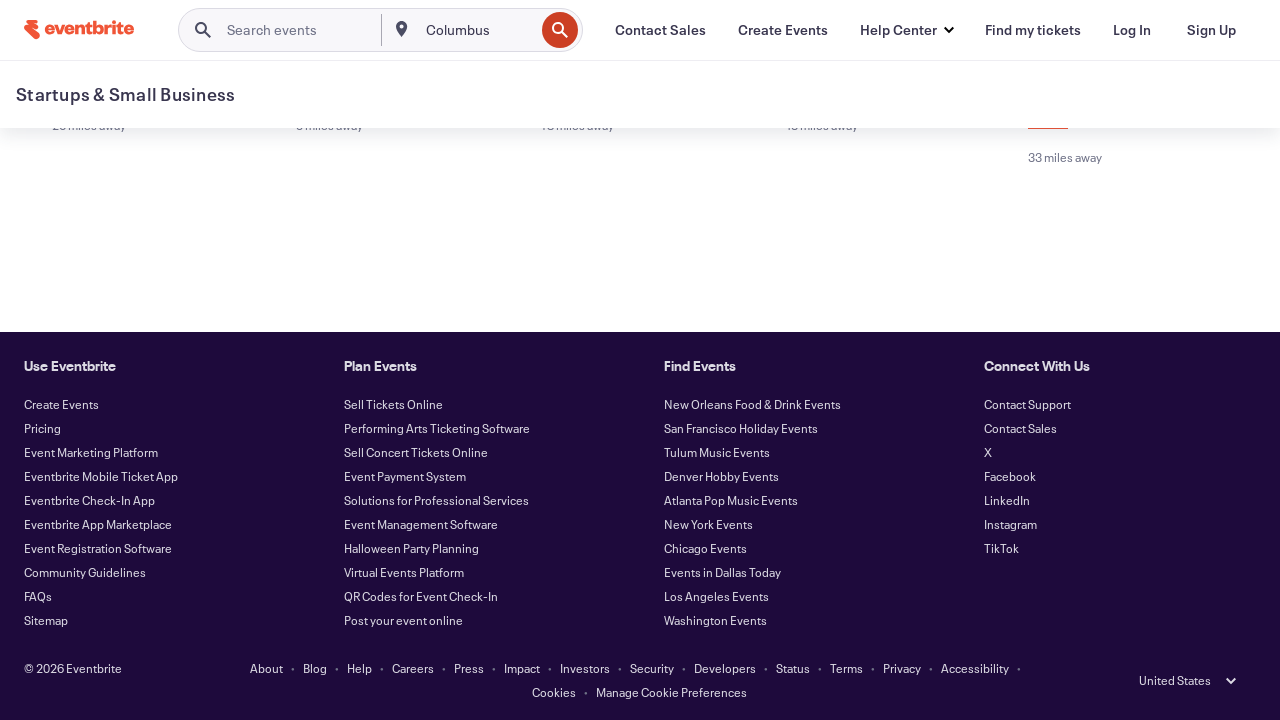

No new content loaded; scrolled to absolute bottom of page
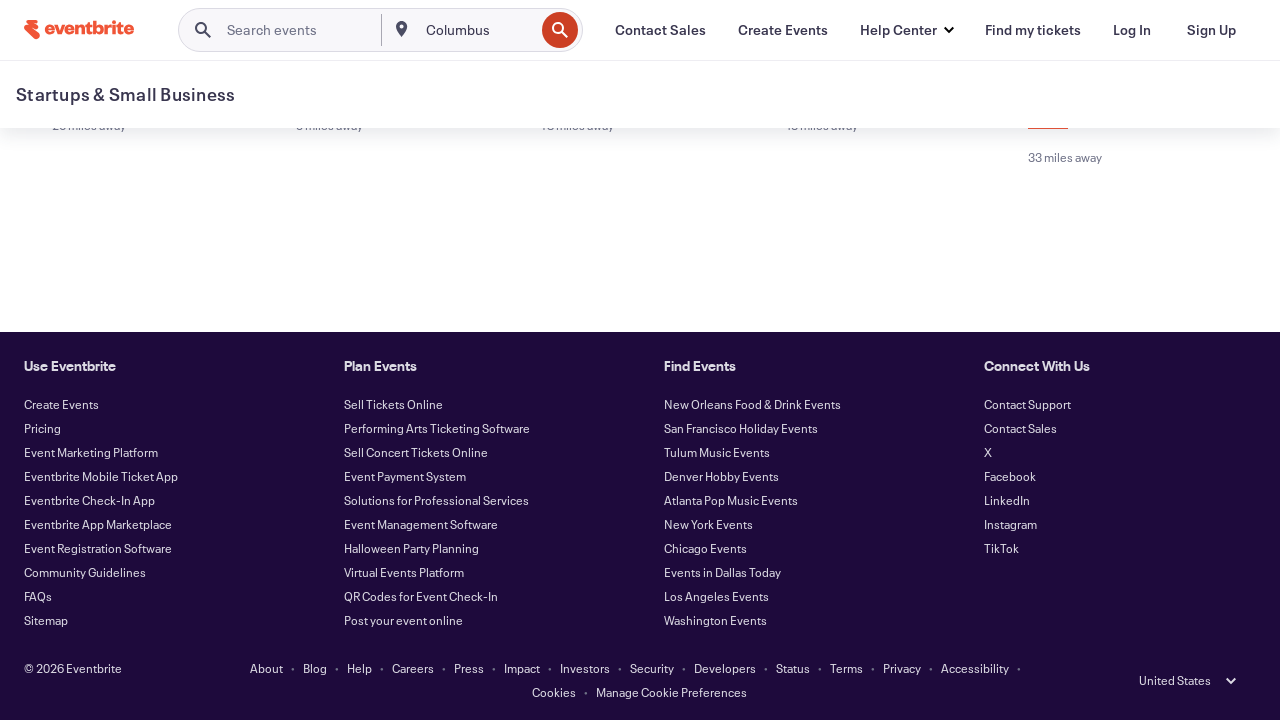

Waited 3 seconds after final scroll
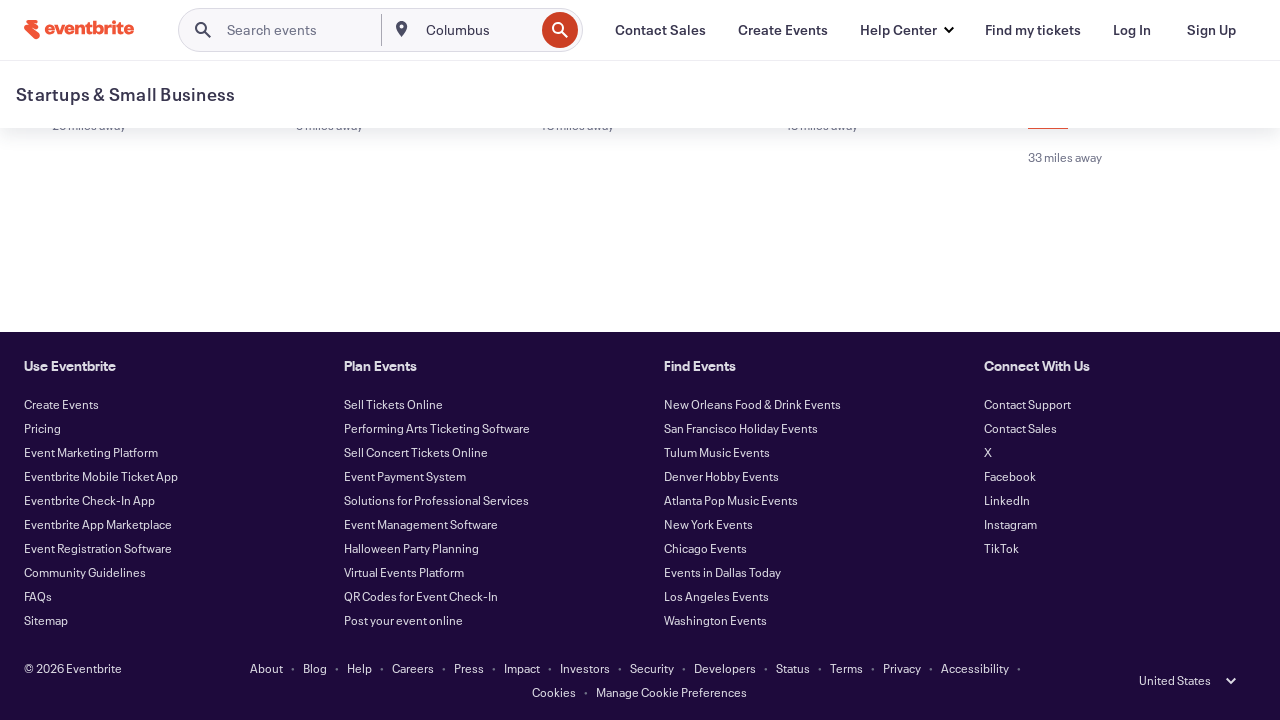

Evaluated final scroll height: 5795px
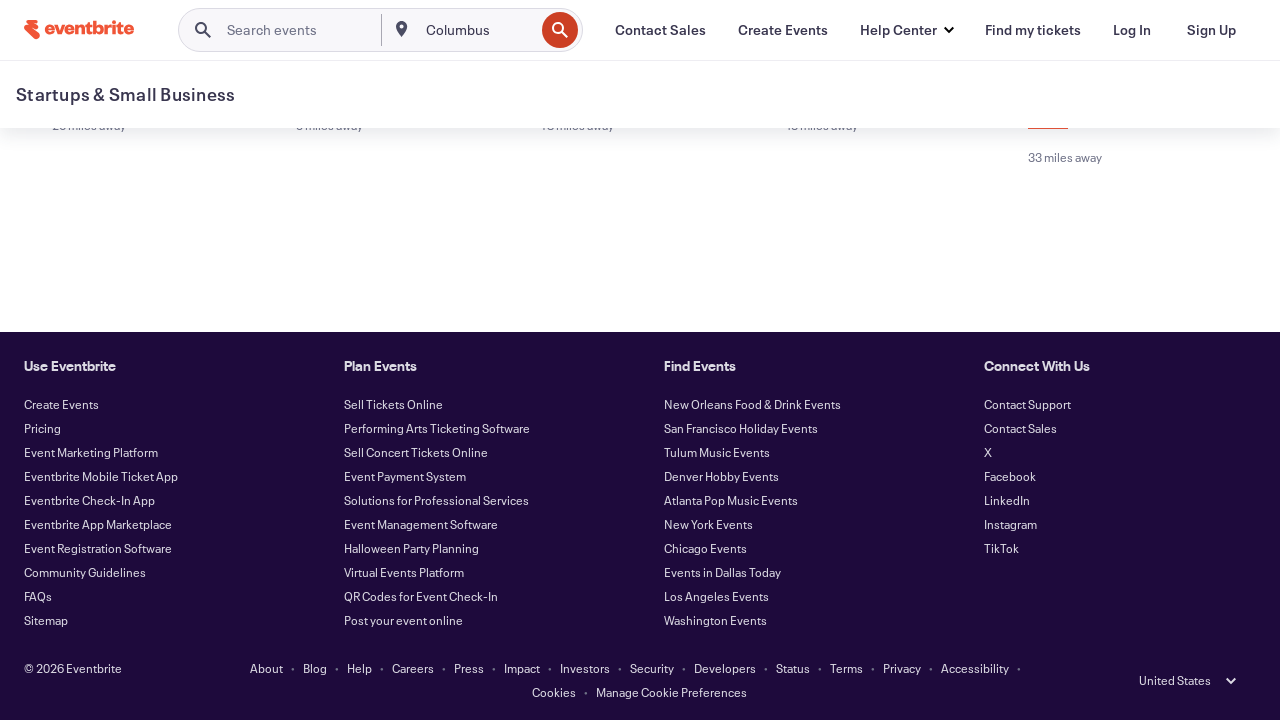

Confirmed reaching bottom of page; all event cards should be loaded
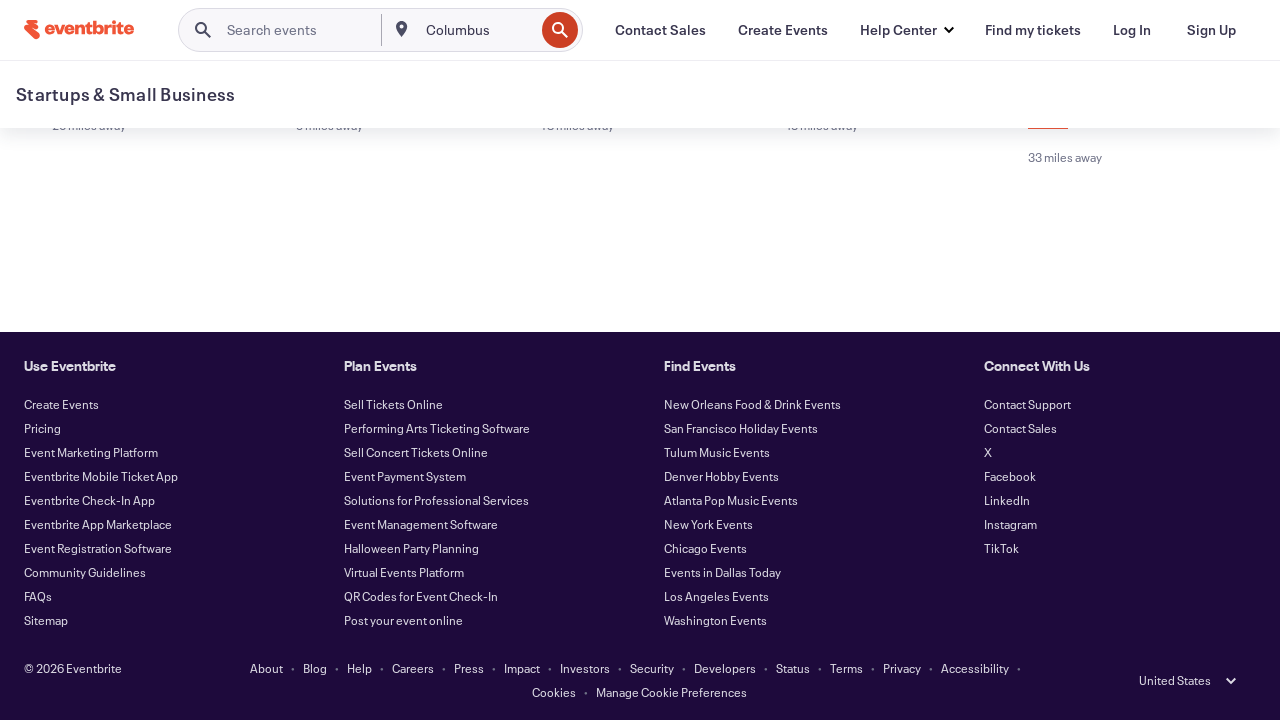

Verified event card links are present on page
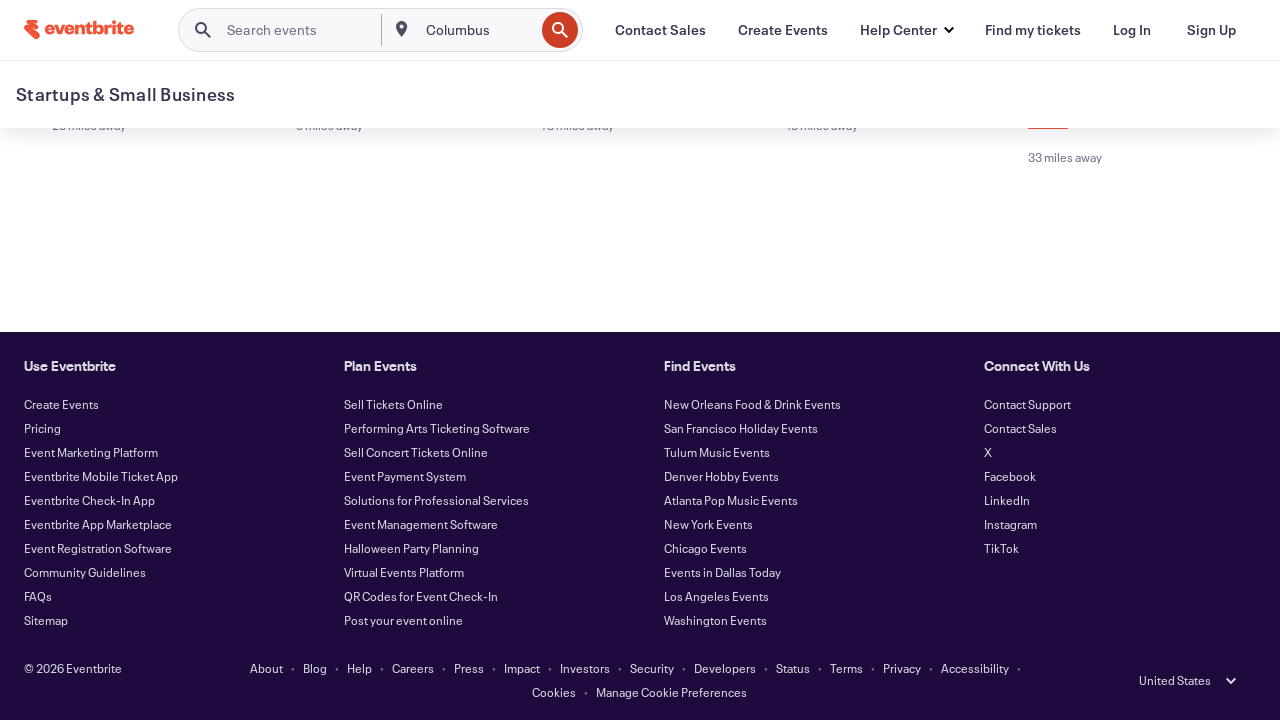

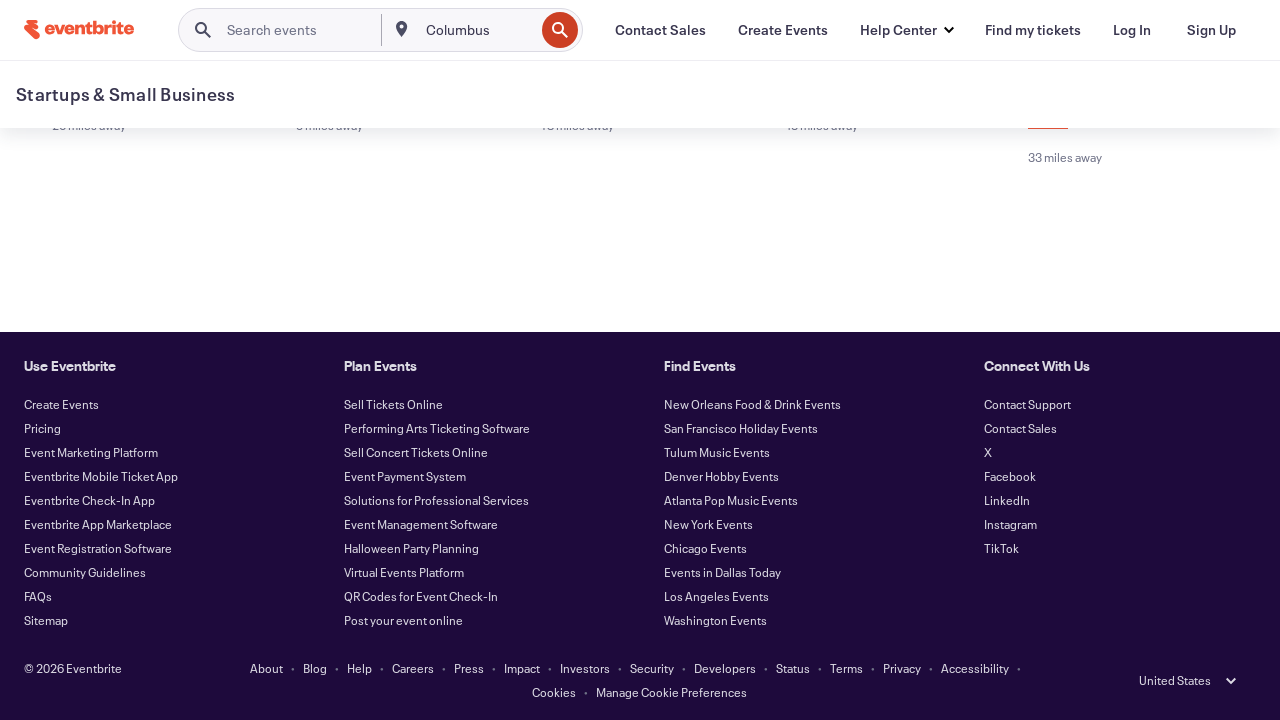